Tests JavaScript confirm dialog functionality by clicking a button to trigger an alert, accepting the alert, and verifying the result text

Starting URL: https://www.w3schools.com/js/tryit.asp?filename=tryjs_confirm

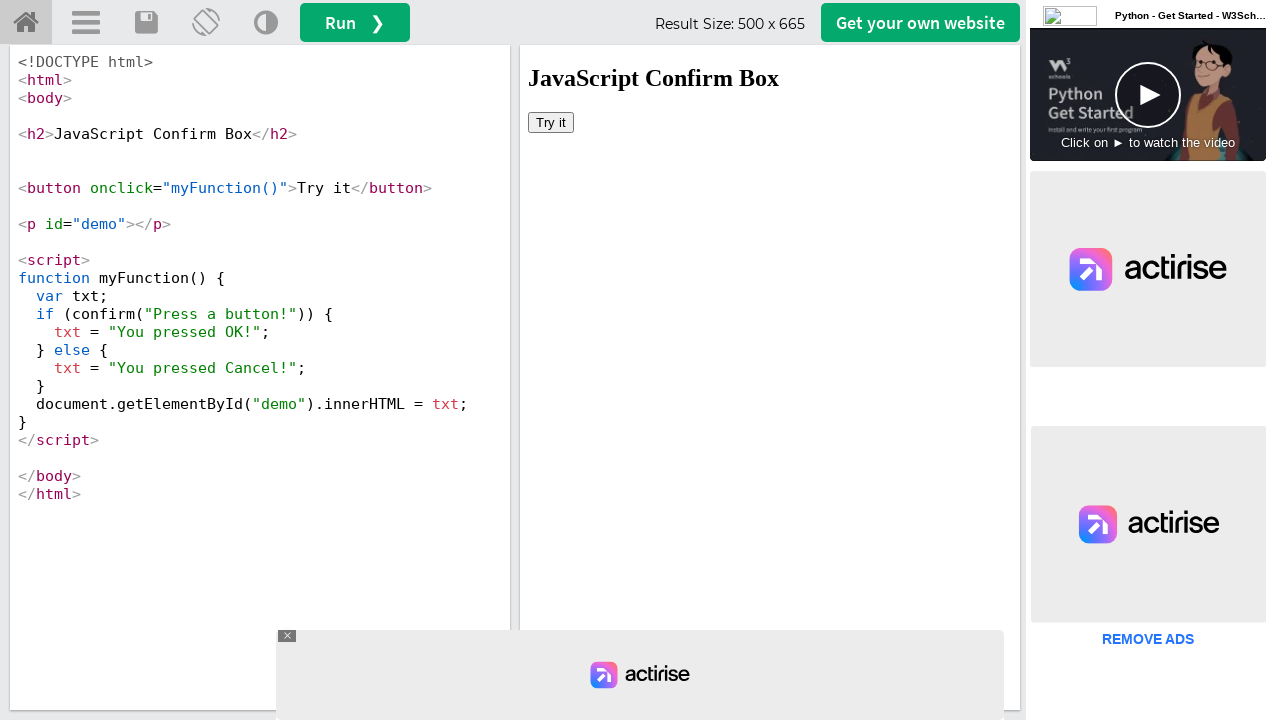

Located iframe with ID 'iframeResult' containing the demo
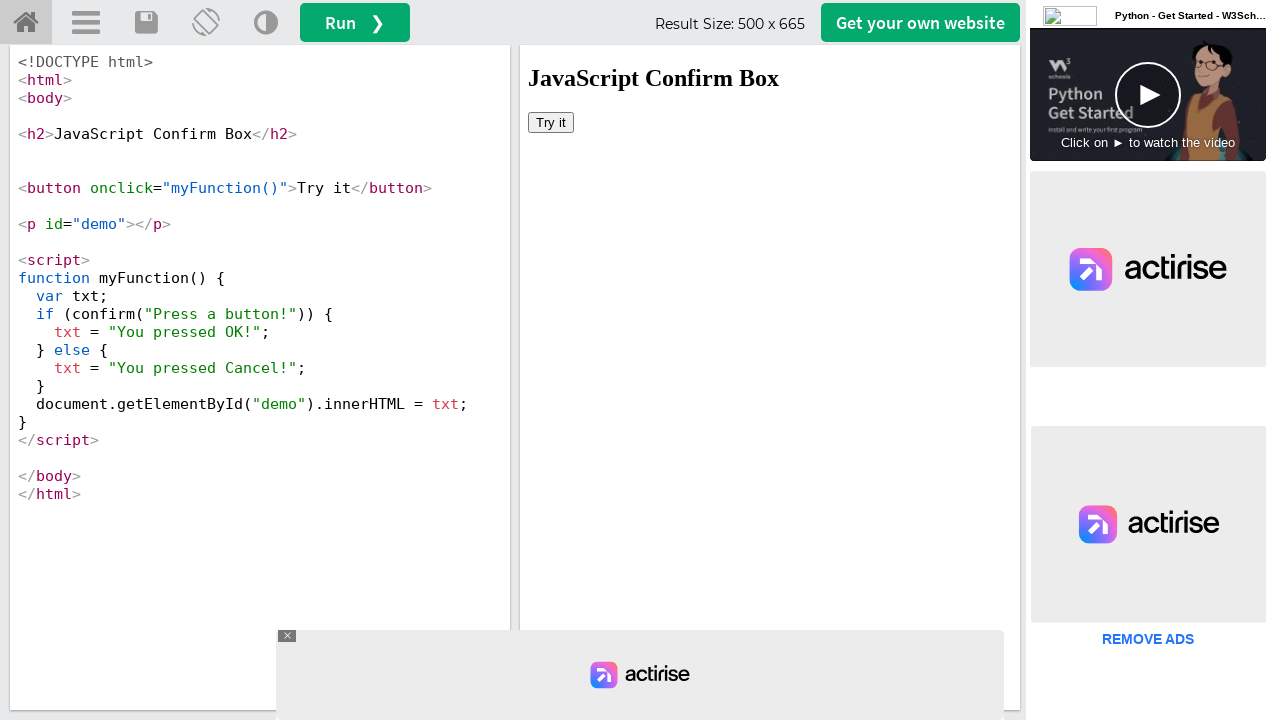

Clicked 'Try it' button to trigger confirm dialog at (551, 122) on #iframeResult >> internal:control=enter-frame >> xpath=//button[text()='Try it']
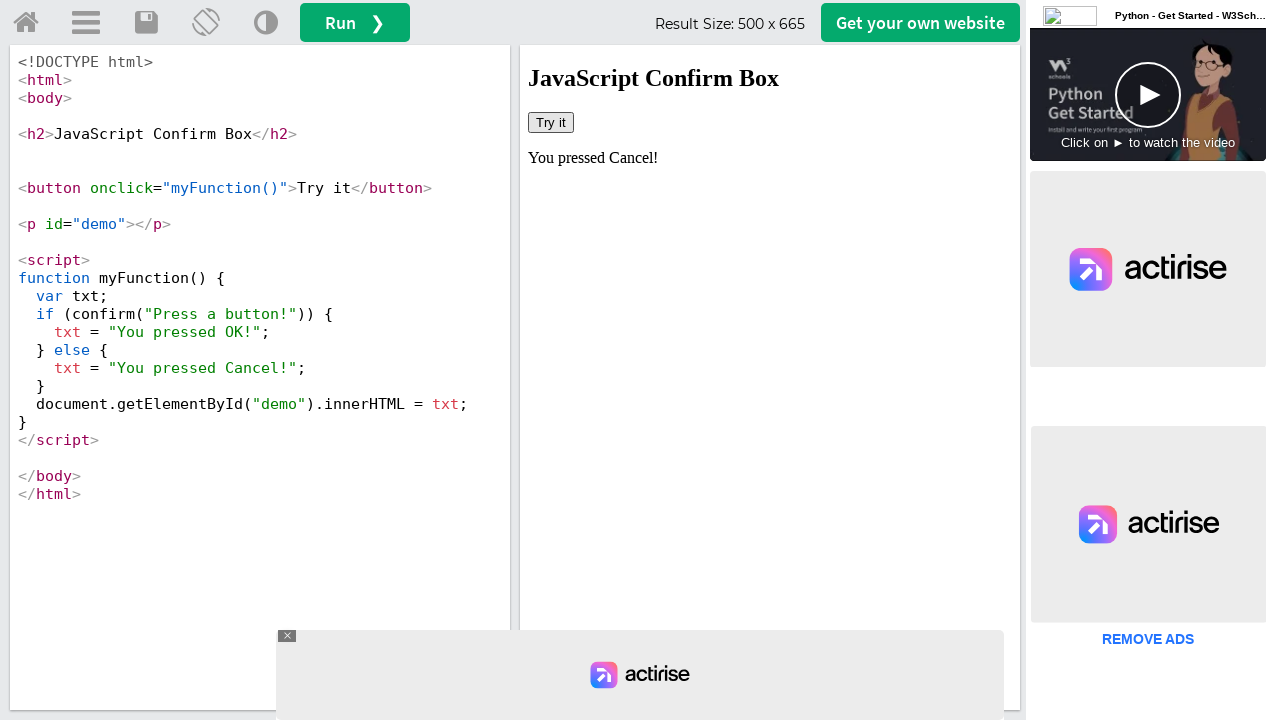

Set up dialog handler to accept confirm dialogs
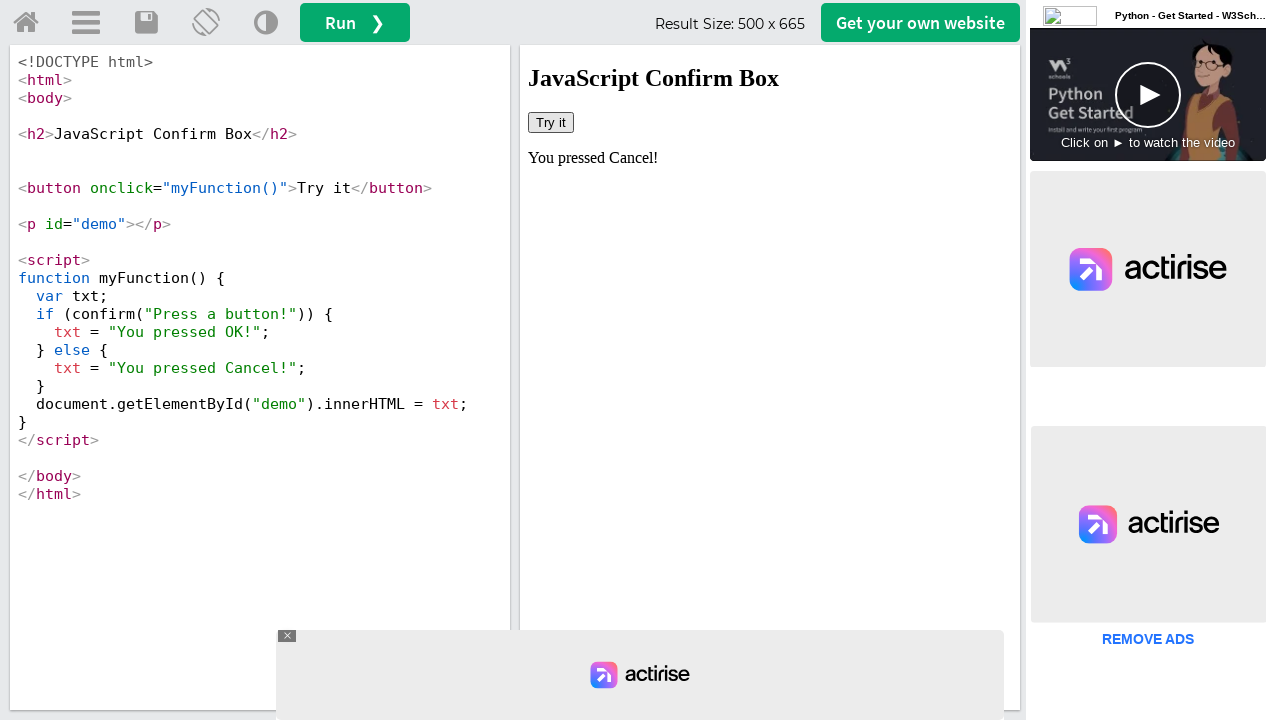

Clicked 'Try it' button again with dialog handler active to trigger and accept confirm dialog at (551, 122) on #iframeResult >> internal:control=enter-frame >> xpath=//button[text()='Try it']
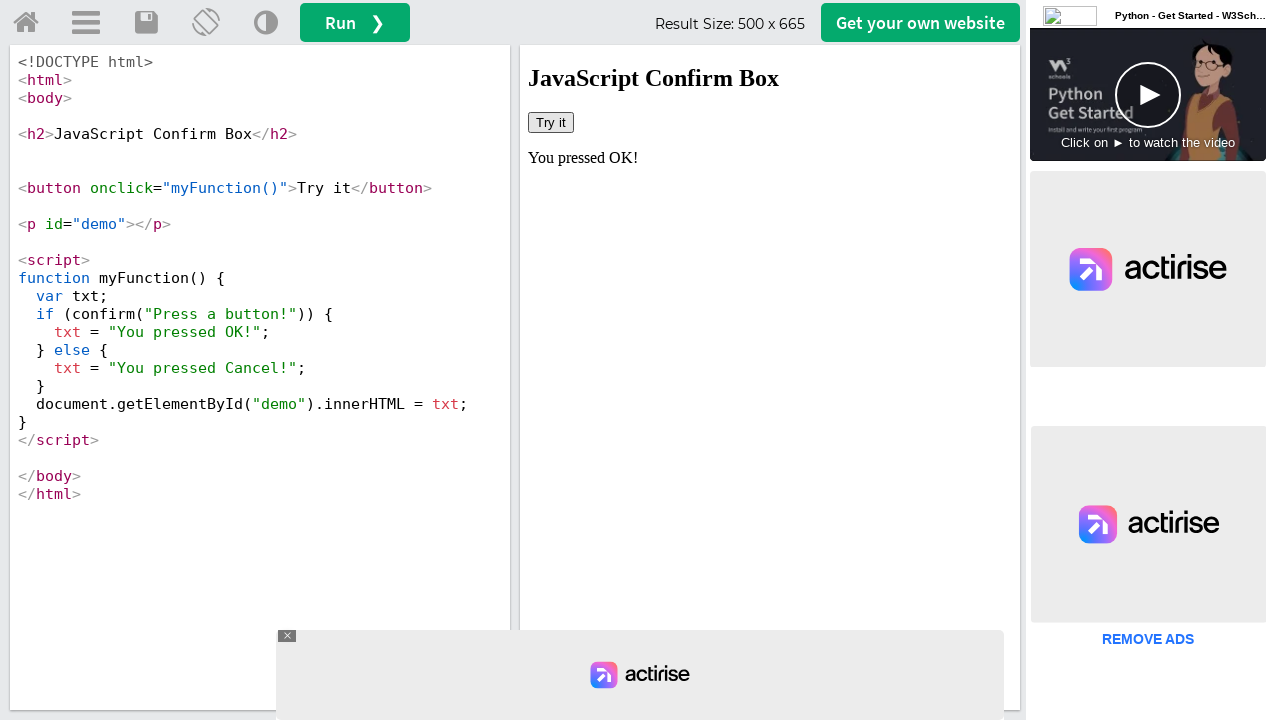

Waited for result text element with ID 'demo' to appear
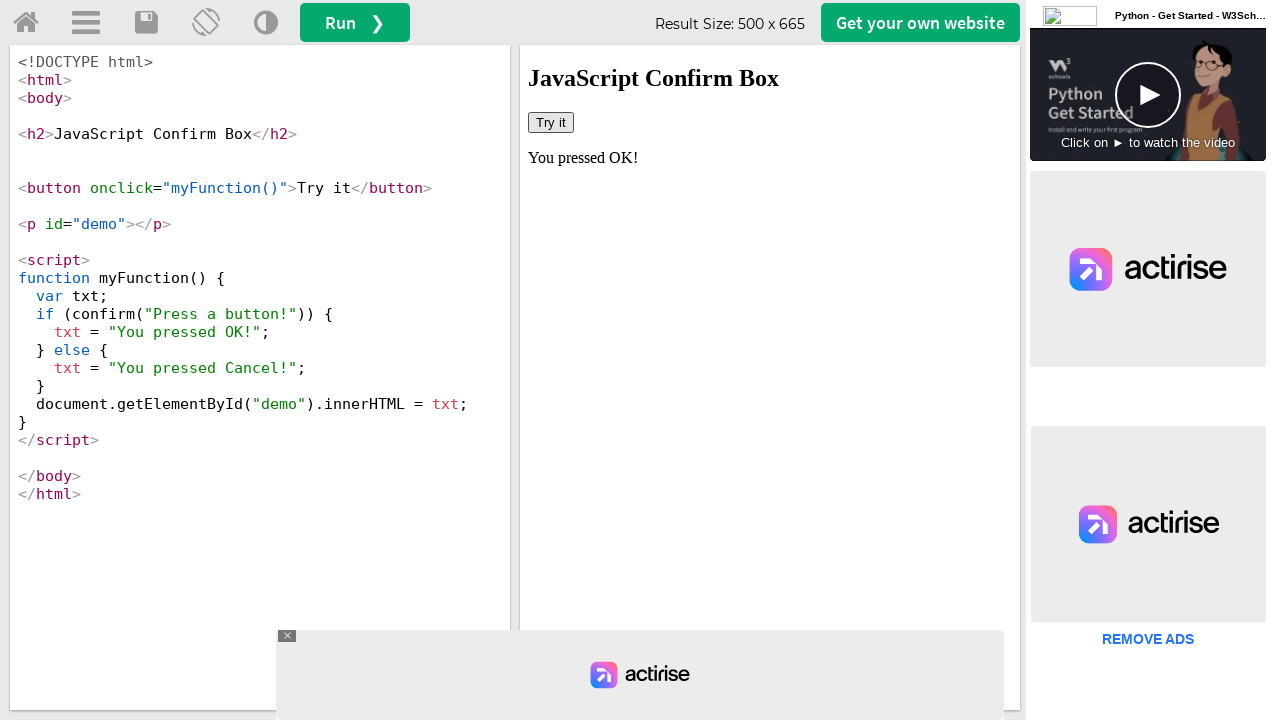

Retrieved result text: 'You pressed OK!' to verify confirm dialog was accepted
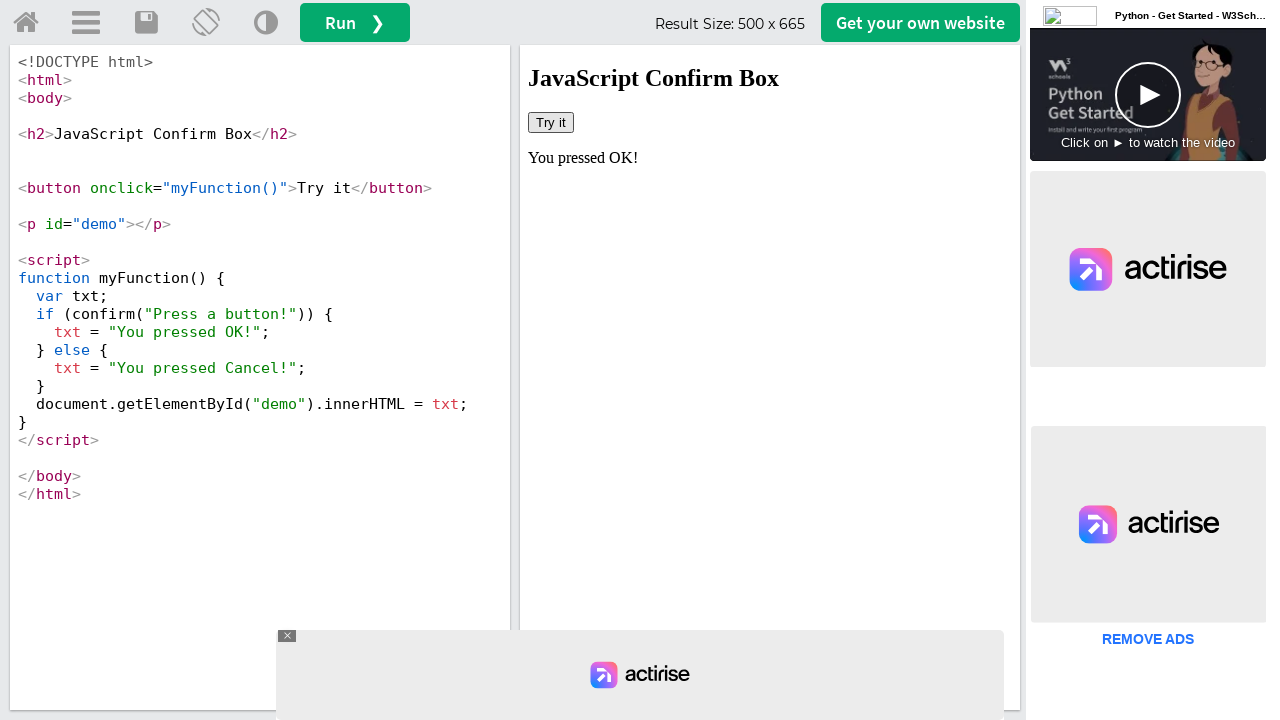

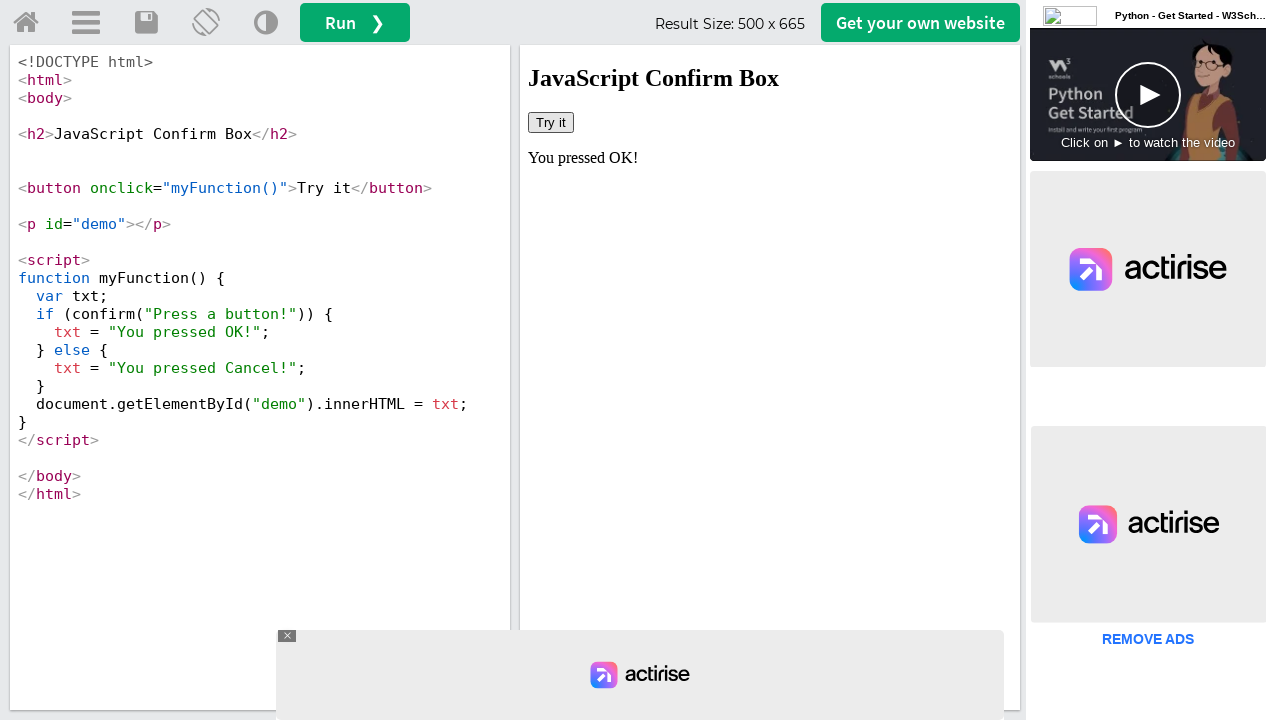